Tests browser window handling by opening multiple new windows and switching between them

Starting URL: https://demoqa.com/browser-windows

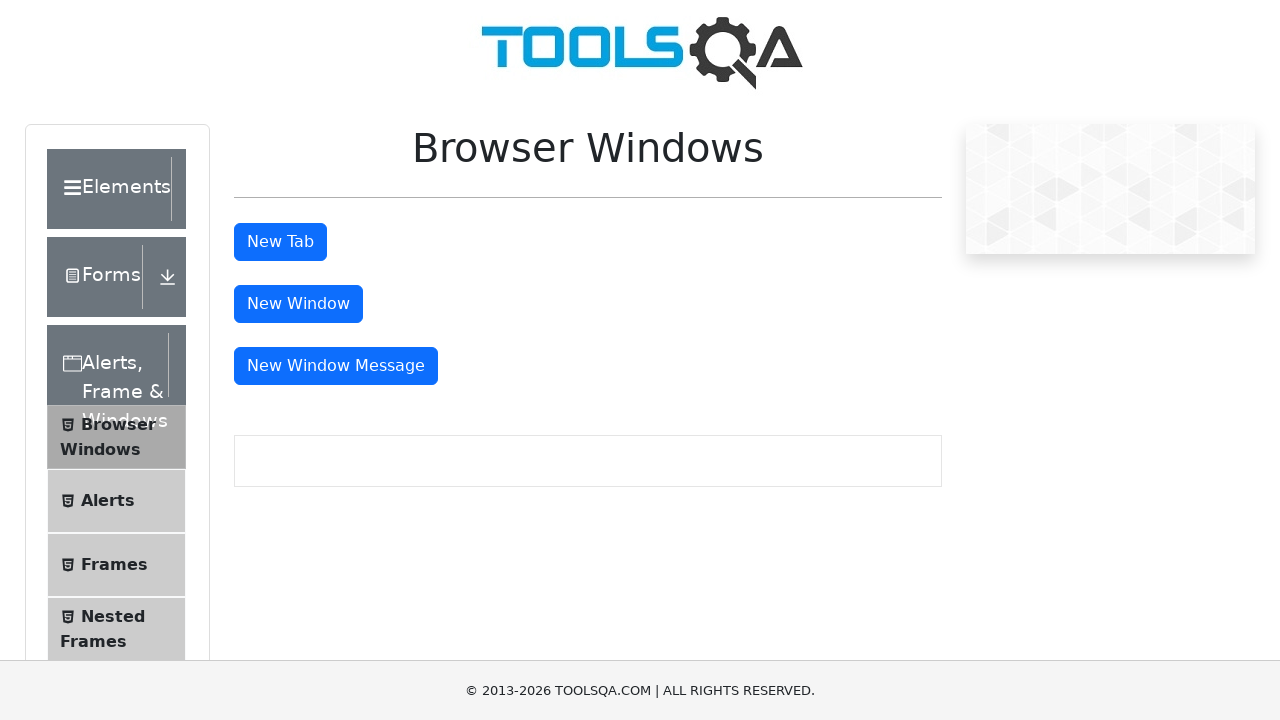

Clicked 'New Window' button (iteration 1/3) at (298, 304) on button:has-text('New Window')
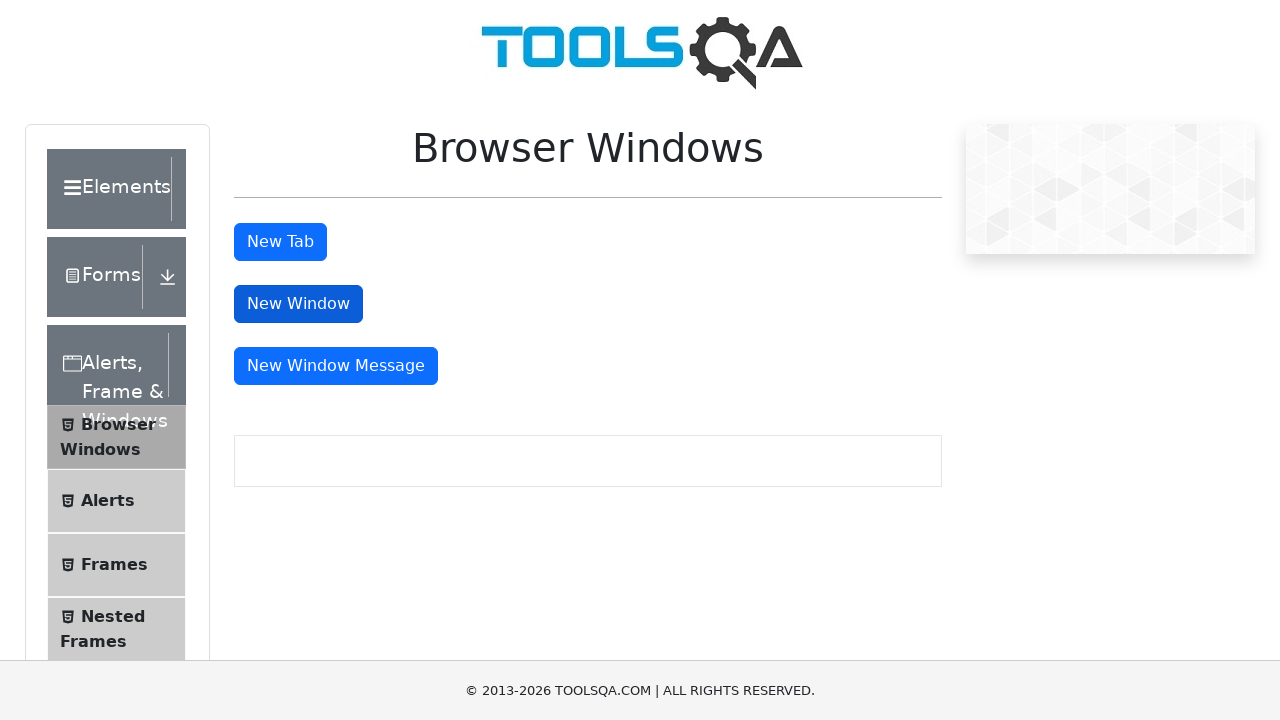

New window 1 loaded and ready
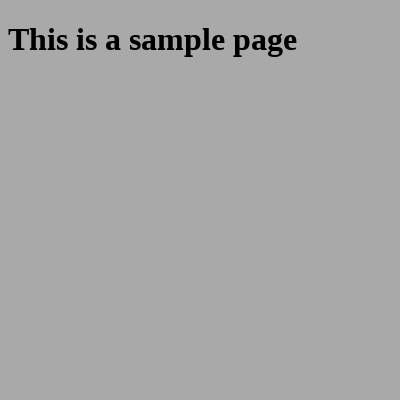

Clicked 'New Window' button (iteration 2/3) at (298, 304) on button:has-text('New Window')
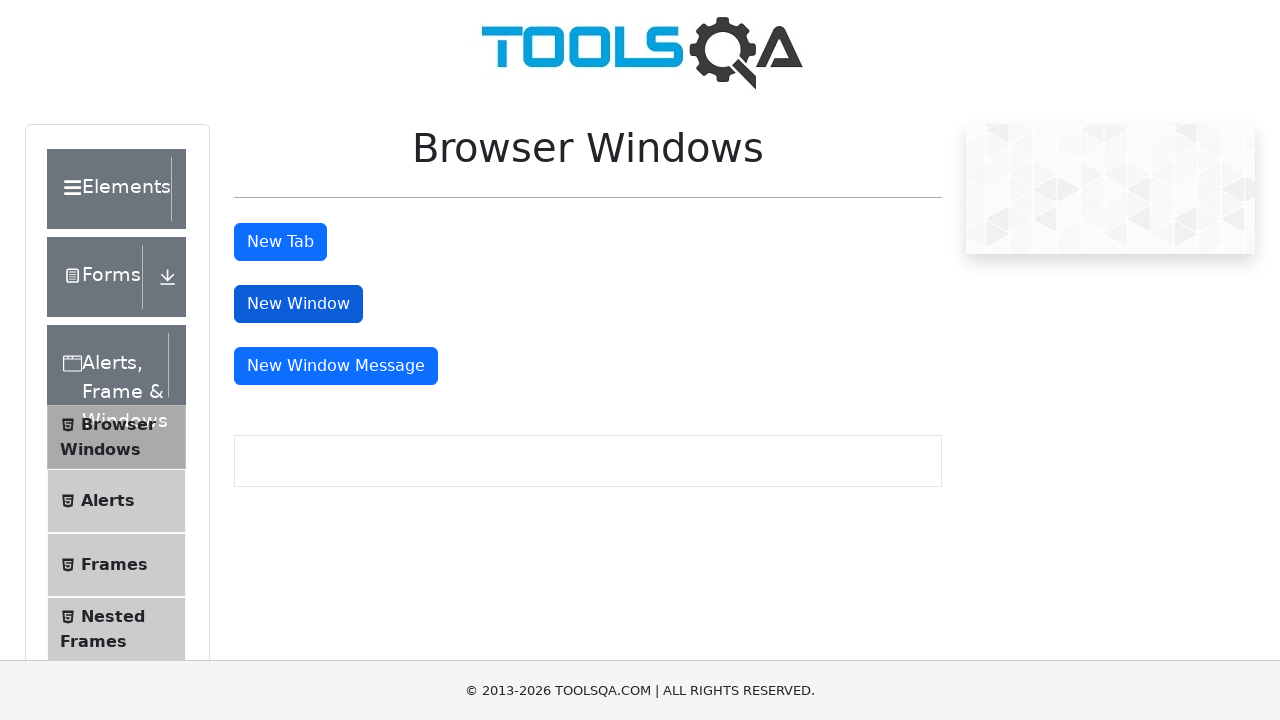

New window 2 loaded and ready
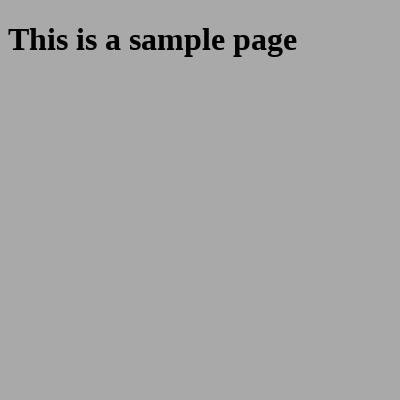

Clicked 'New Window' button (iteration 3/3) at (298, 304) on button:has-text('New Window')
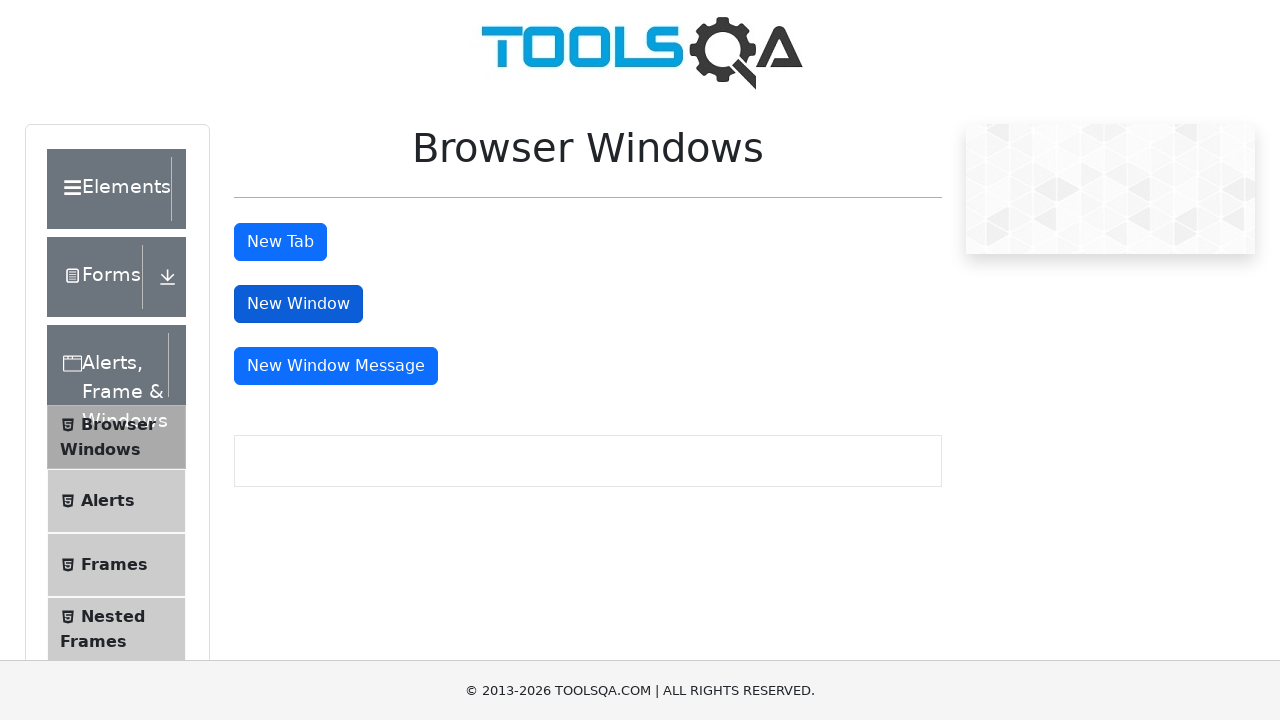

New window 3 loaded and ready
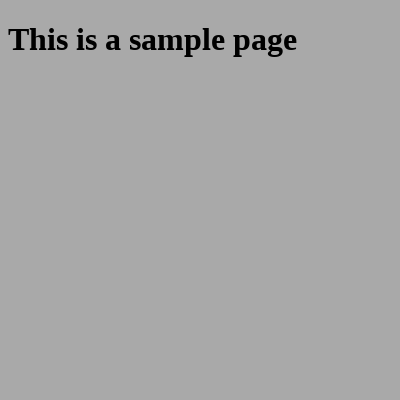

Retrieved all open pages - total windows: 4
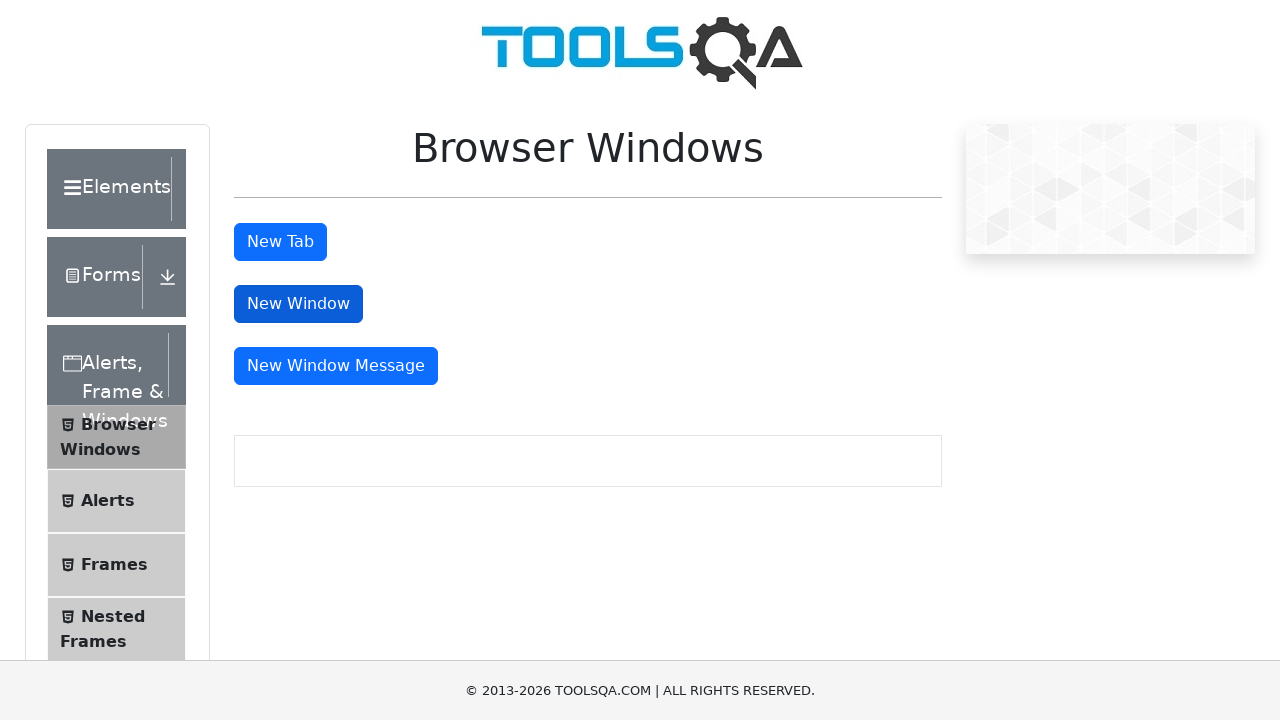

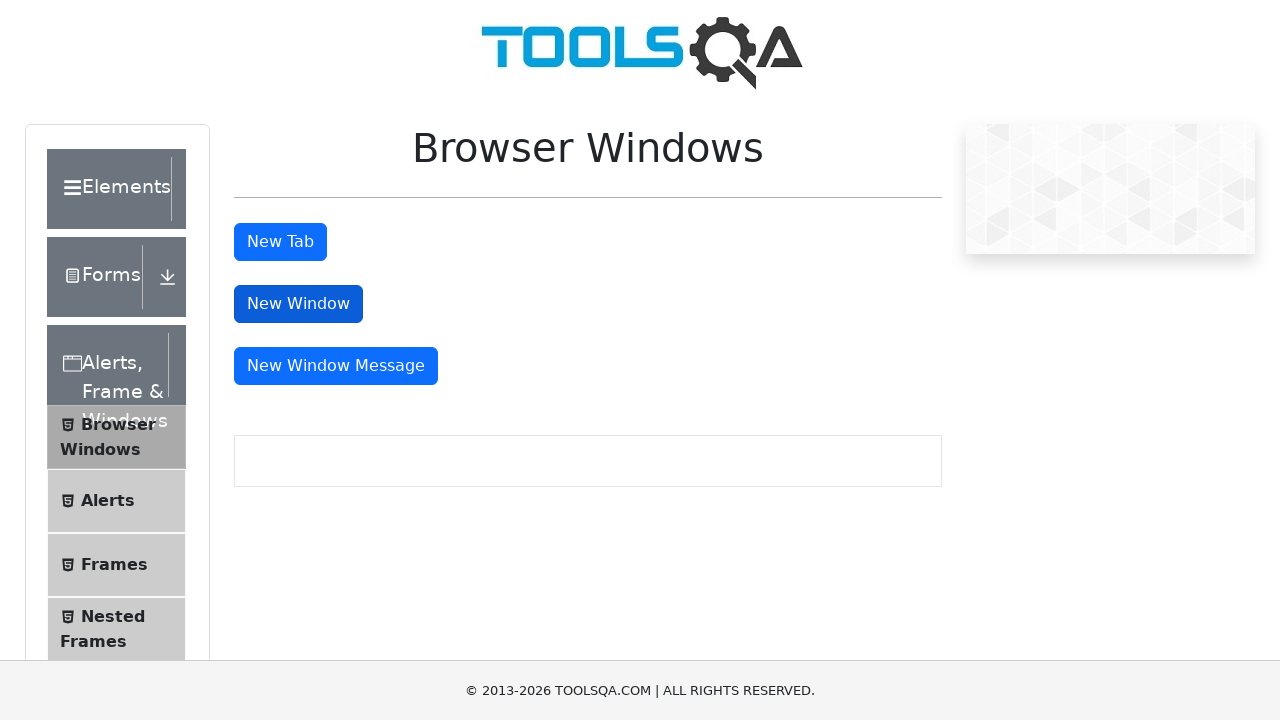